Tests a signup form by filling in first name, last name, and email fields, then clicking the sign-up button to submit the form.

Starting URL: https://secure-retreat-92358.herokuapp.com/

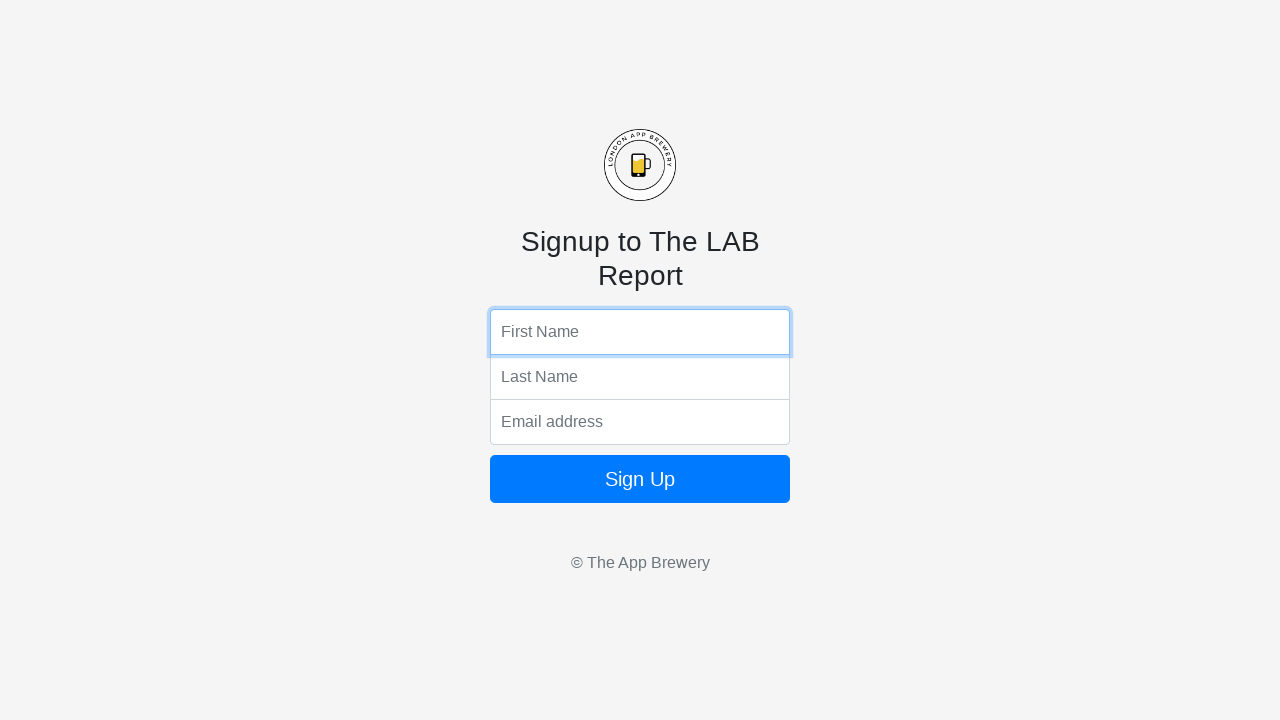

Filled first name field with 'Marcus' on input[name='fName']
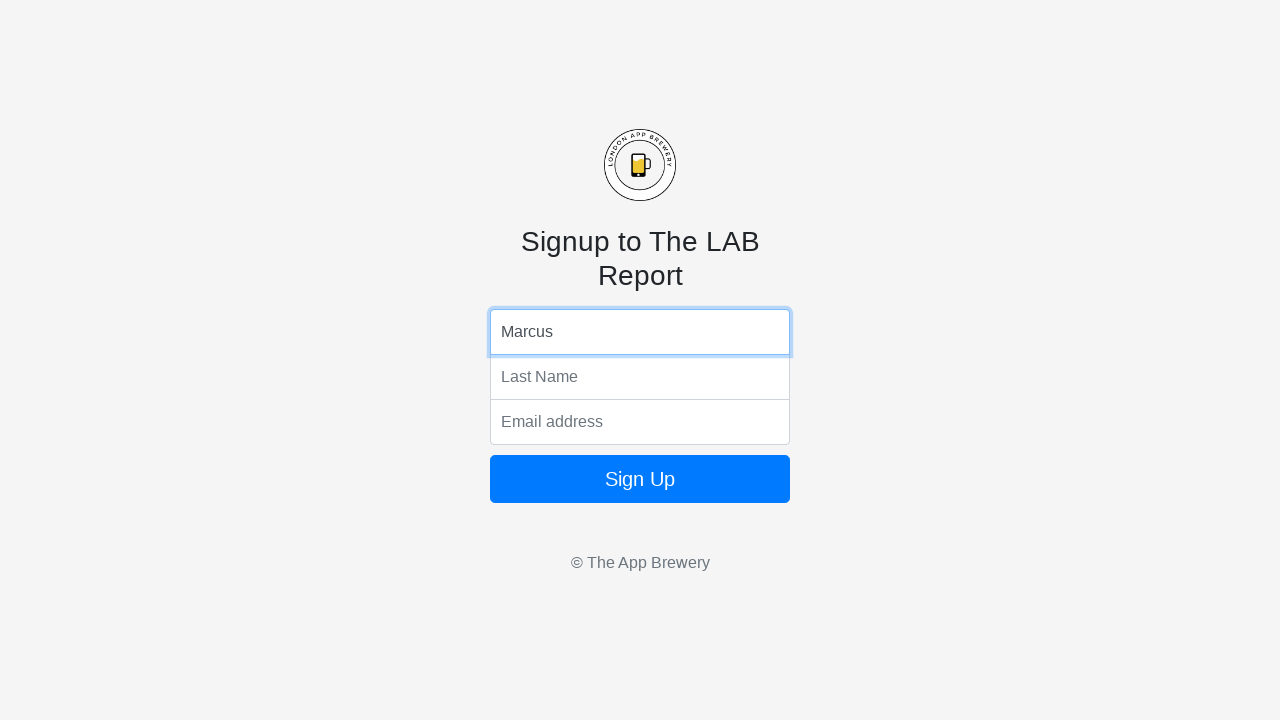

Filled last name field with 'Chen' on input[name='lName']
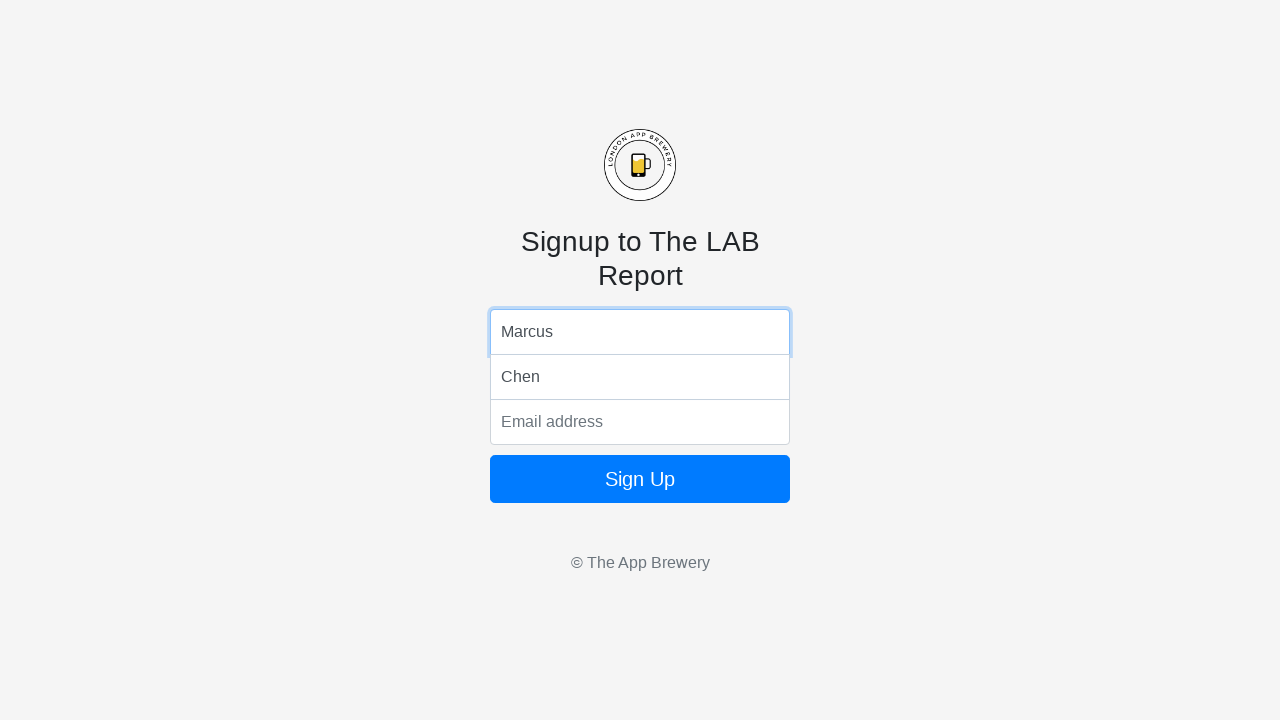

Filled email field with 'marcus.chen@example.com' on input[name='email']
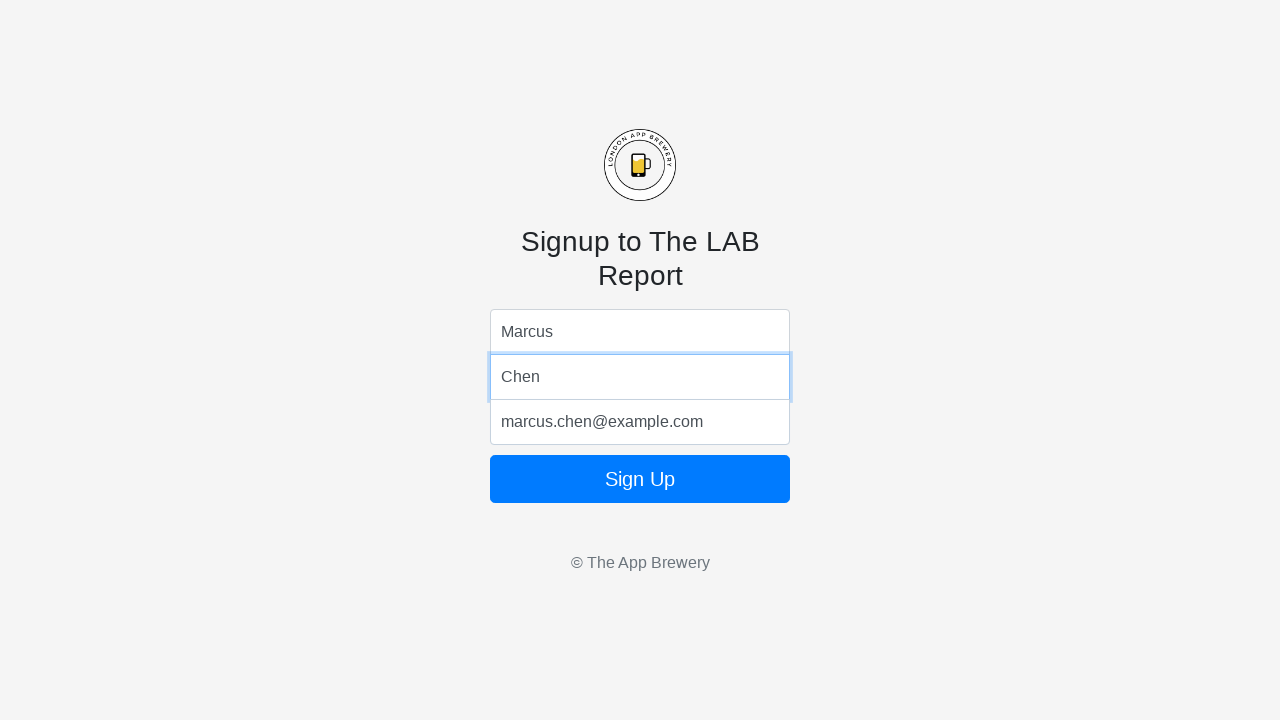

Clicked sign-up button to submit form at (640, 479) on form button
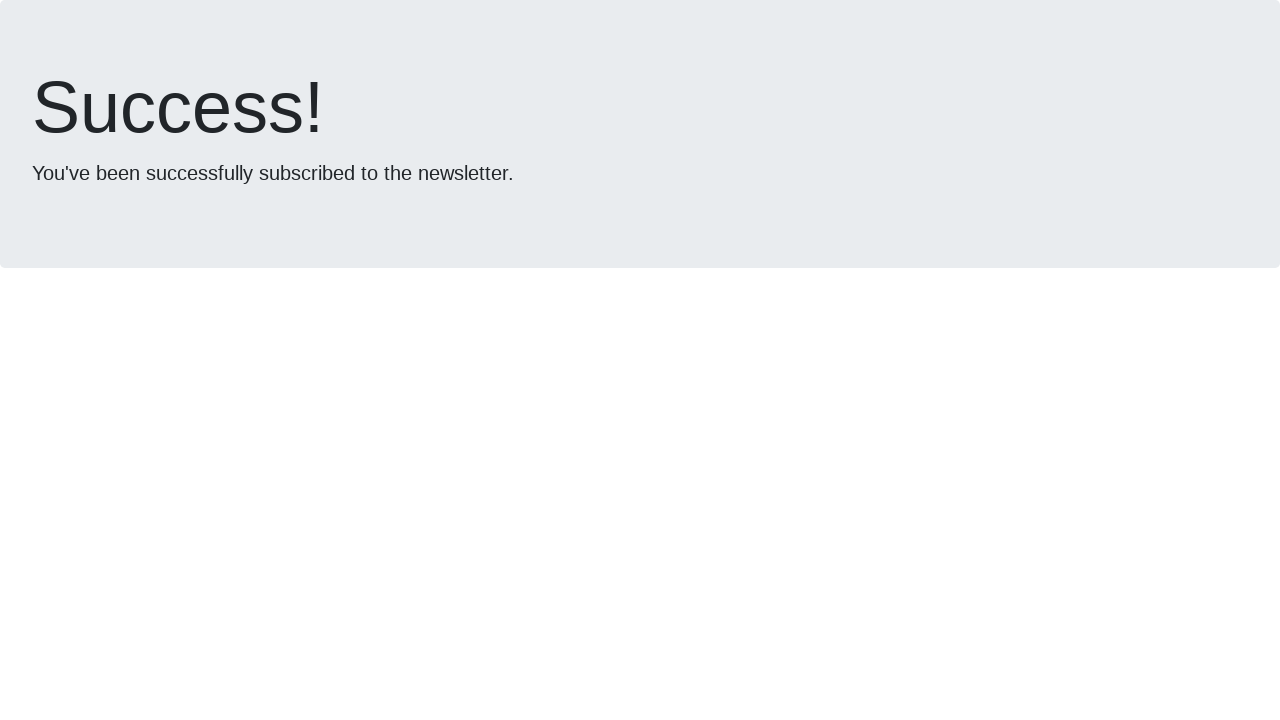

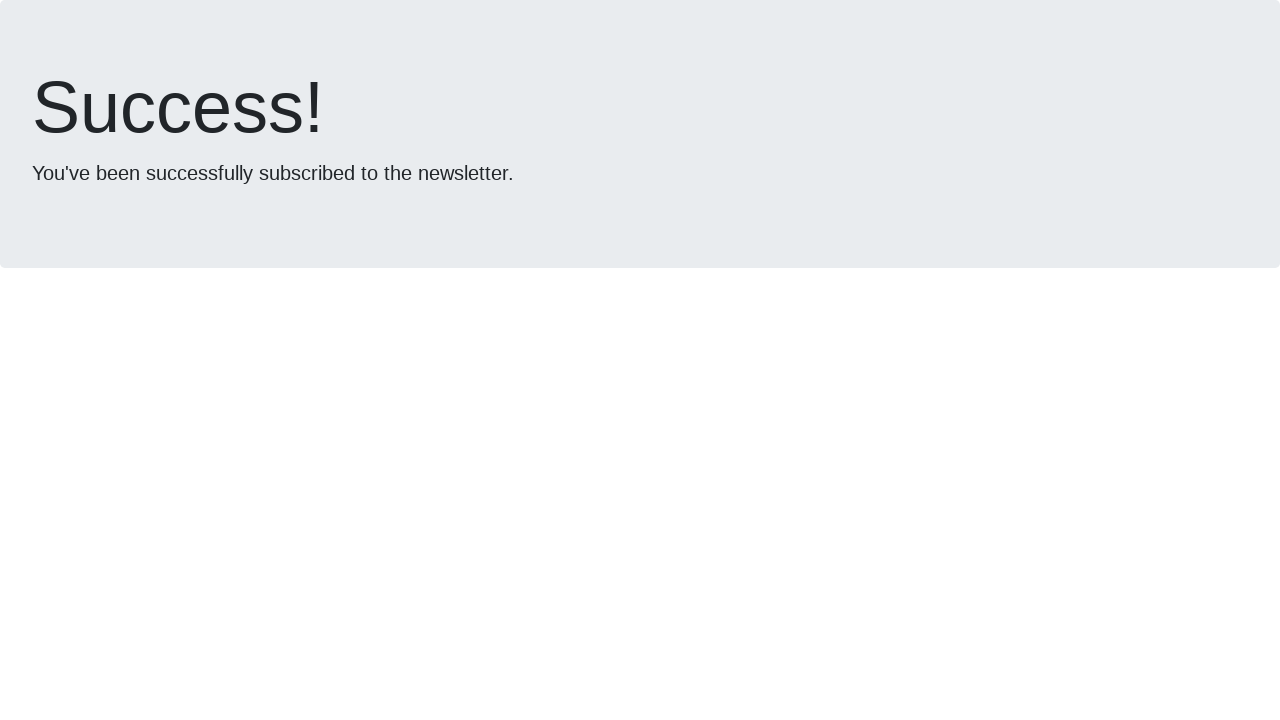